Tests keyboard actions including focus, typing, arrow navigation, shift selection, and backspace on an input box

Starting URL: https://techglobal-training.com/frontend

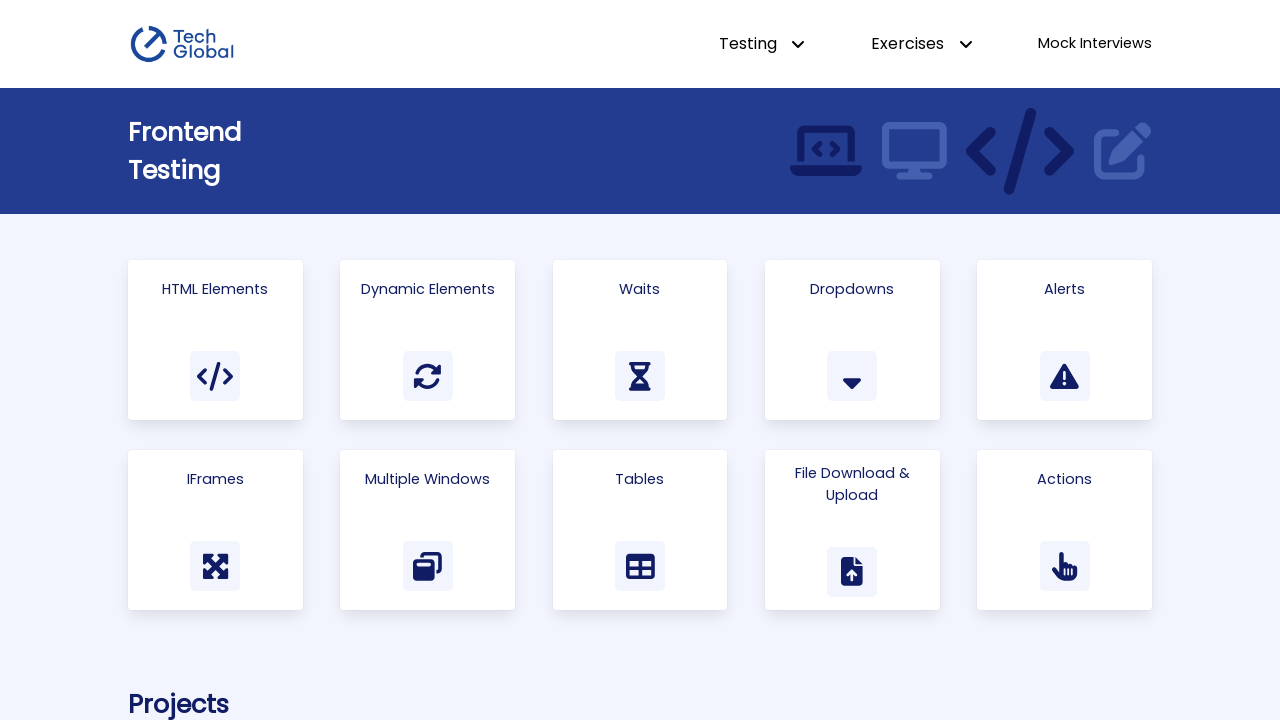

Clicked on the 'Actions' card/link at (1065, 479) on text=Actions
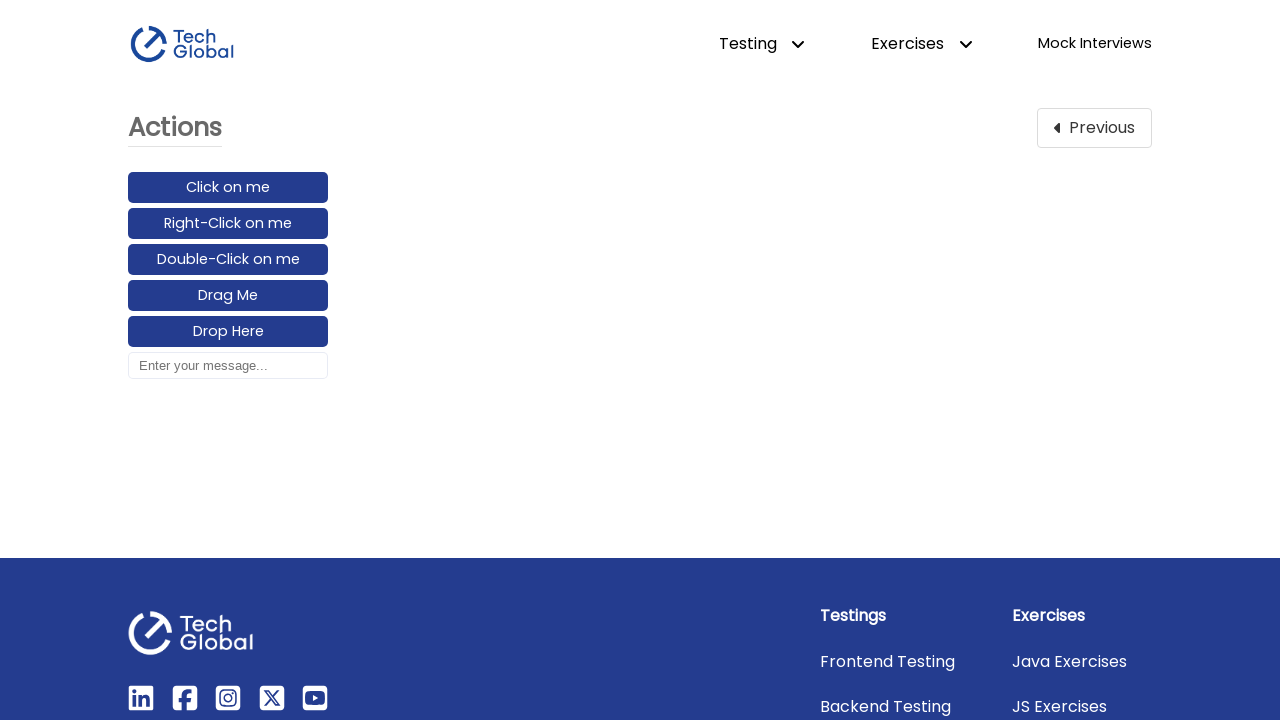

Located the input box element
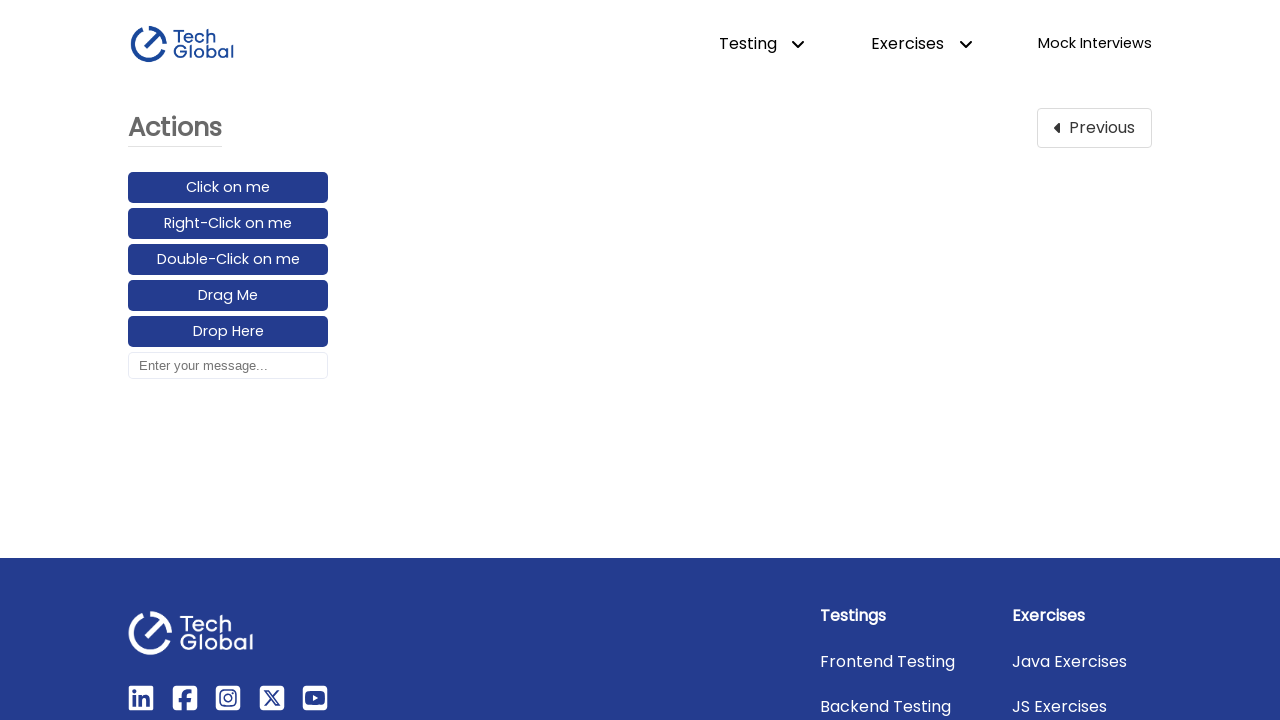

Pressed Escape key on input box on #input_box
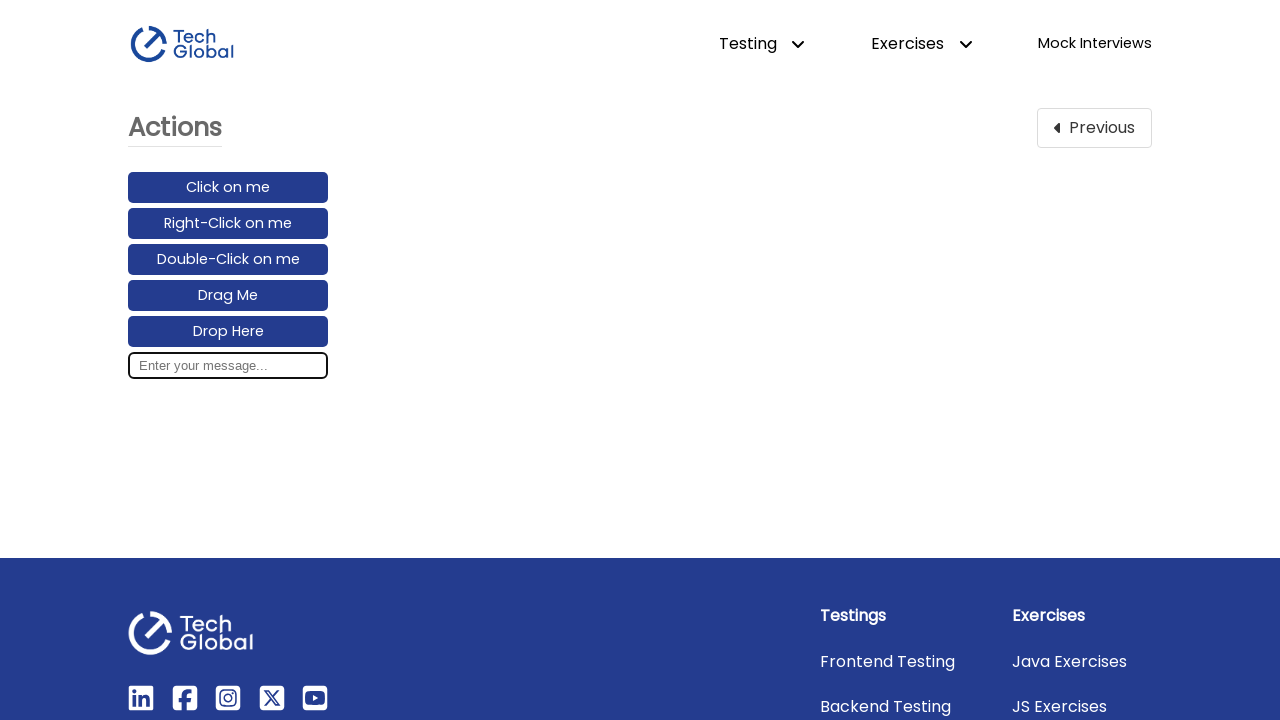

Focused on input box on #input_box
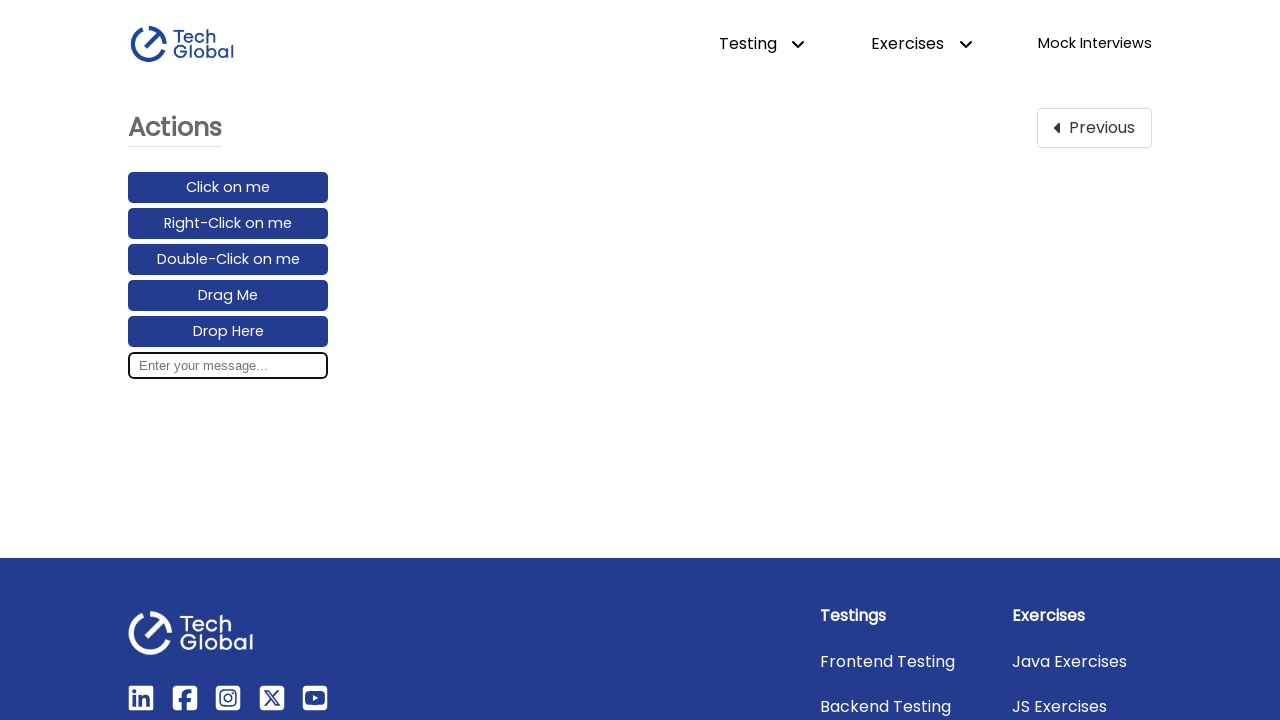

Typed 'Hello World!' in input box
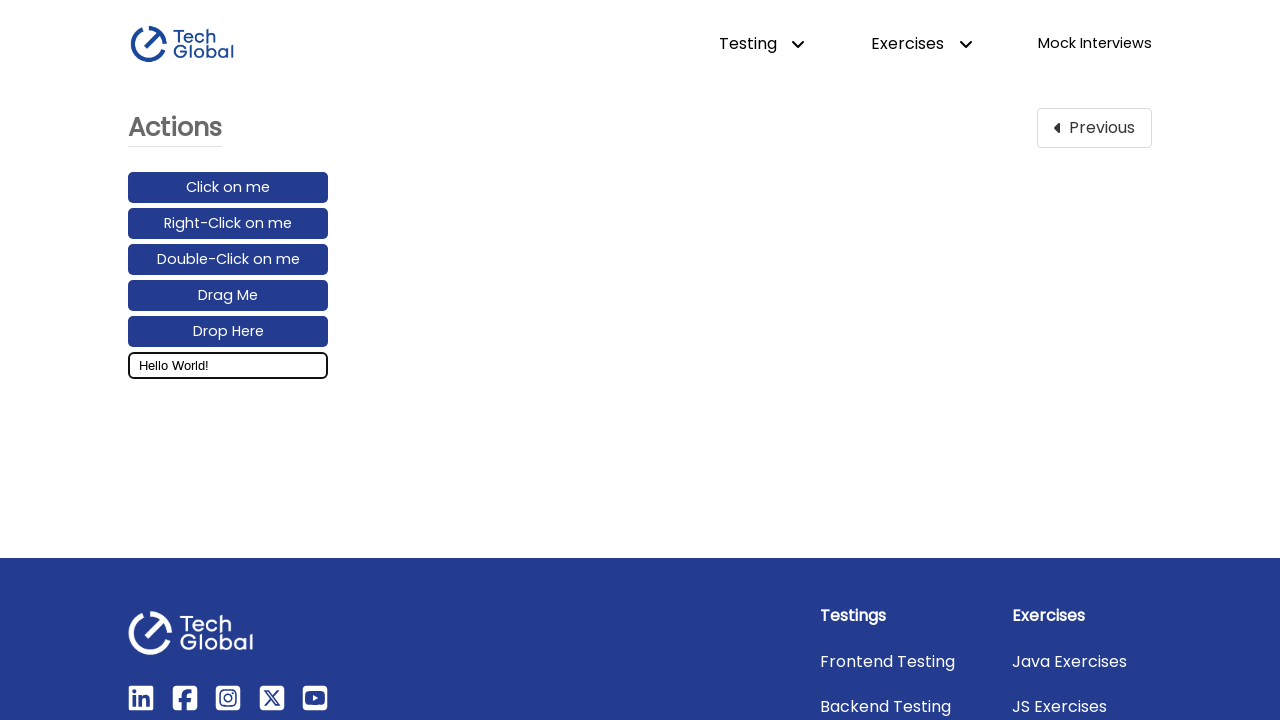

Pressed ArrowLeft to move cursor one position left
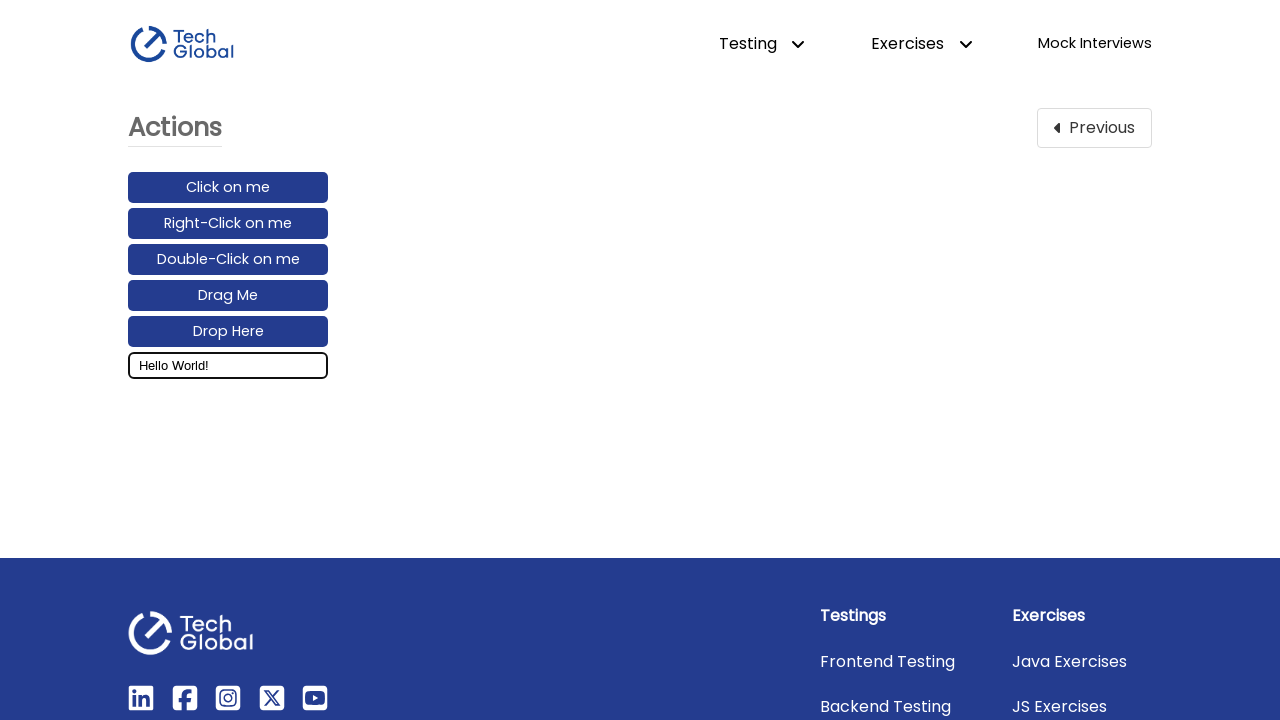

Pressed Shift key down to start selection
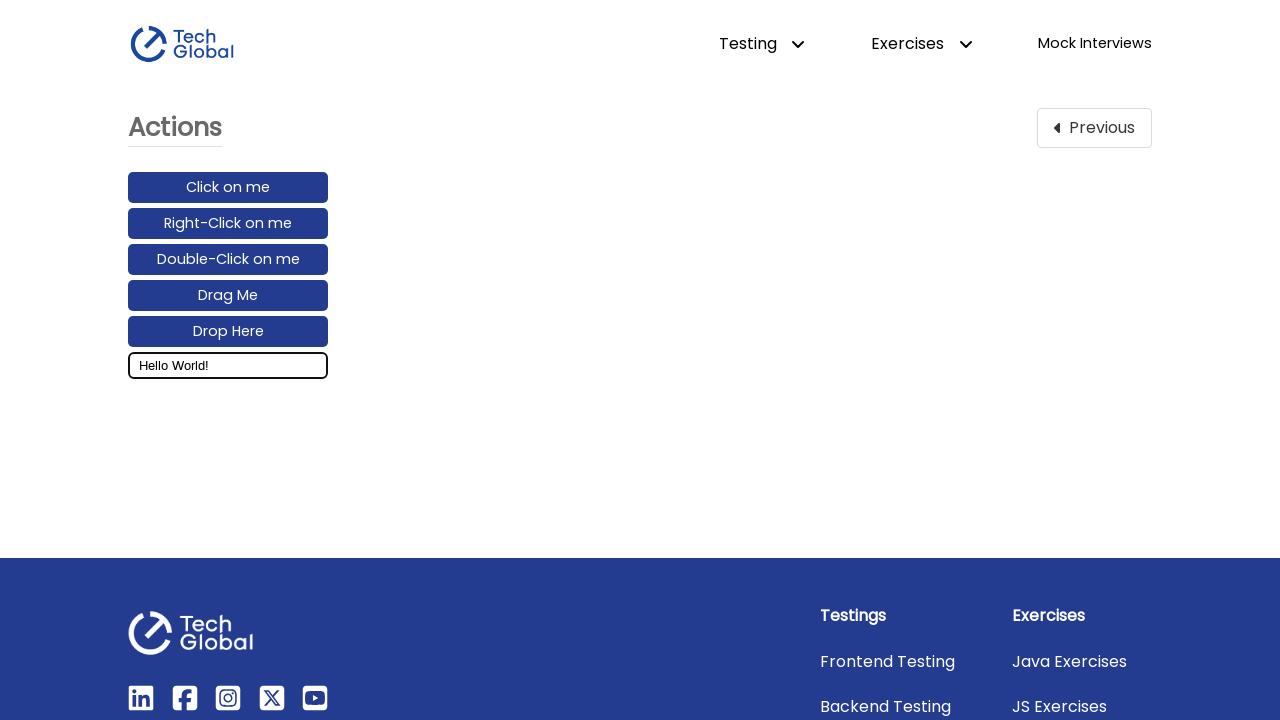

Pressed ArrowLeft 1 of 5 times while holding Shift to select 'World'
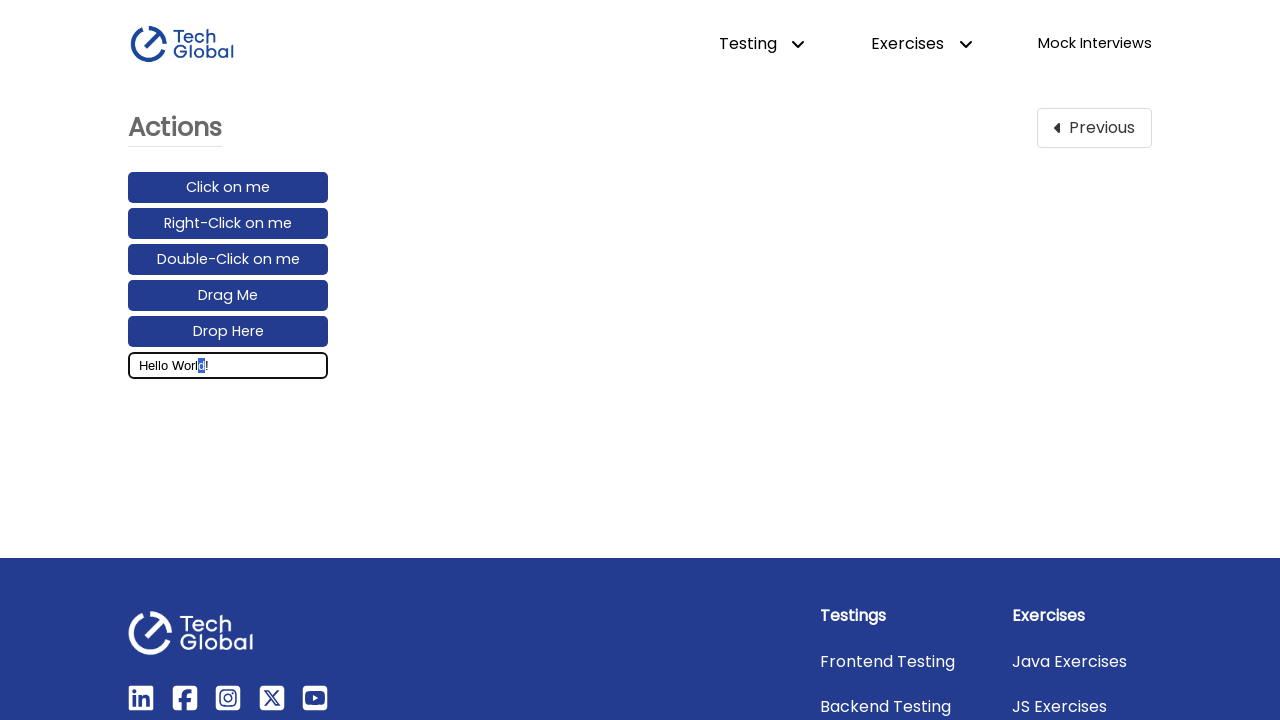

Pressed ArrowLeft 2 of 5 times while holding Shift to select 'World'
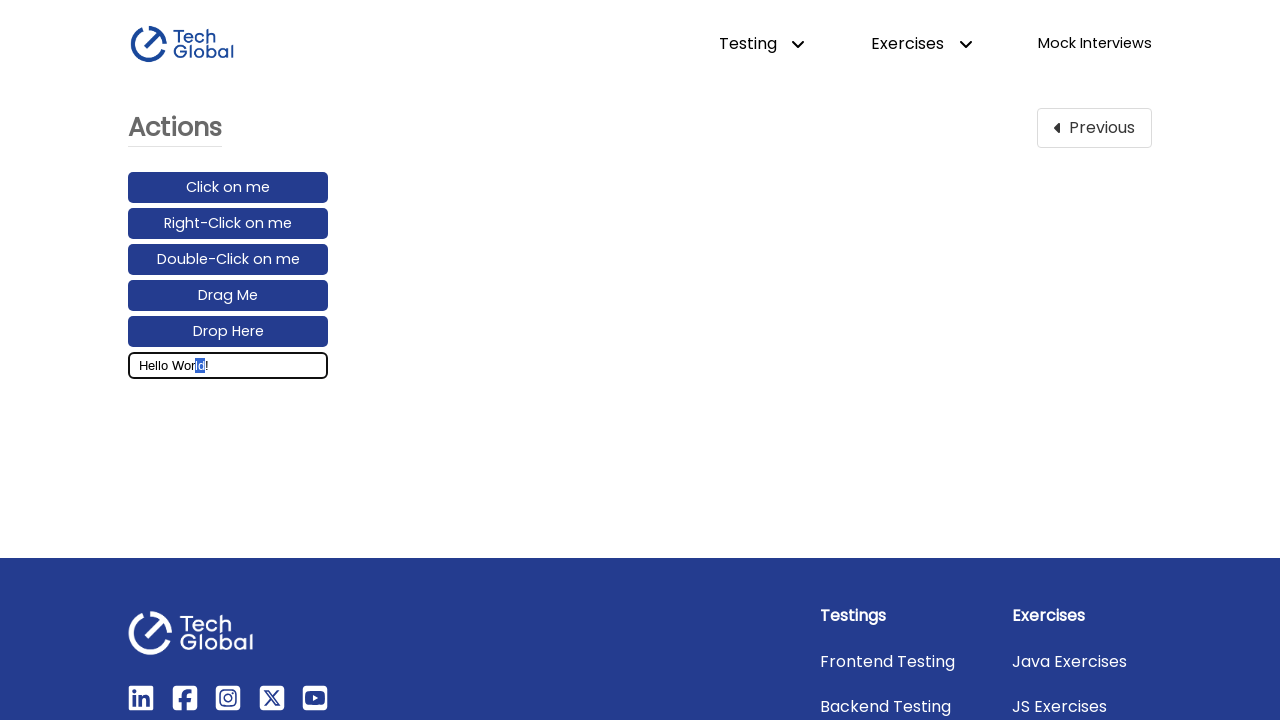

Pressed ArrowLeft 3 of 5 times while holding Shift to select 'World'
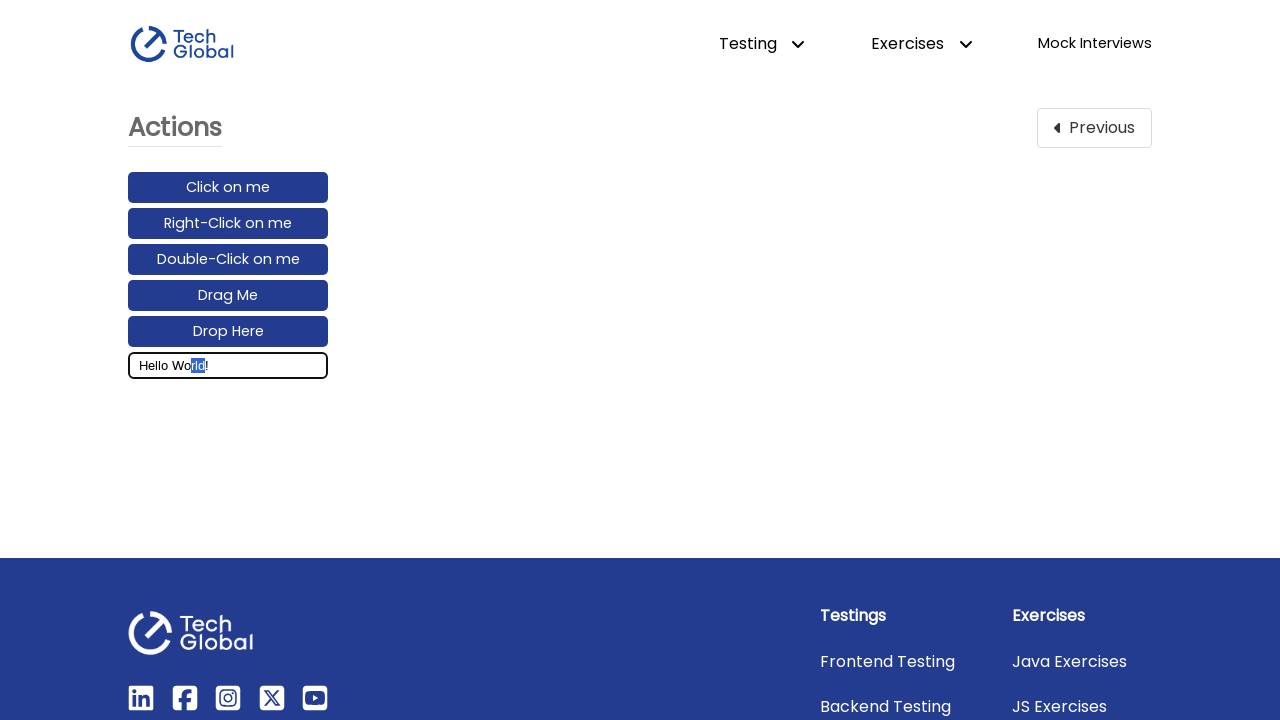

Pressed ArrowLeft 4 of 5 times while holding Shift to select 'World'
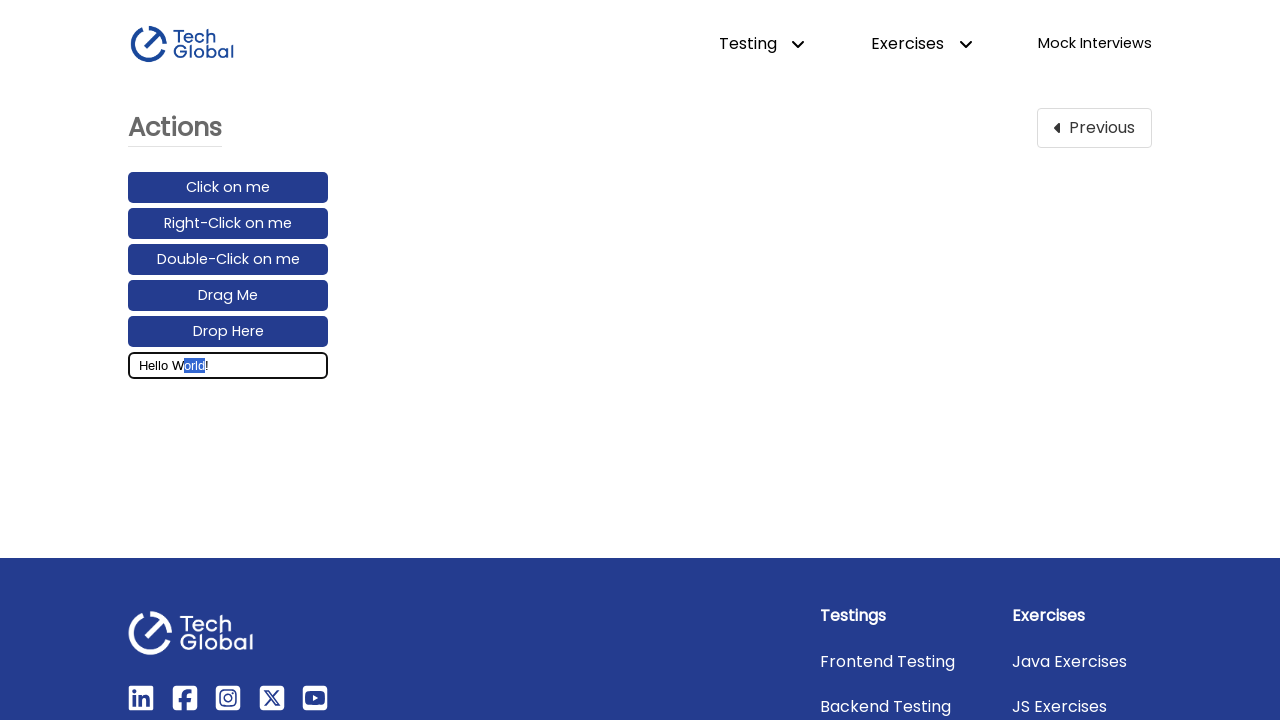

Pressed ArrowLeft 5 of 5 times while holding Shift to select 'World'
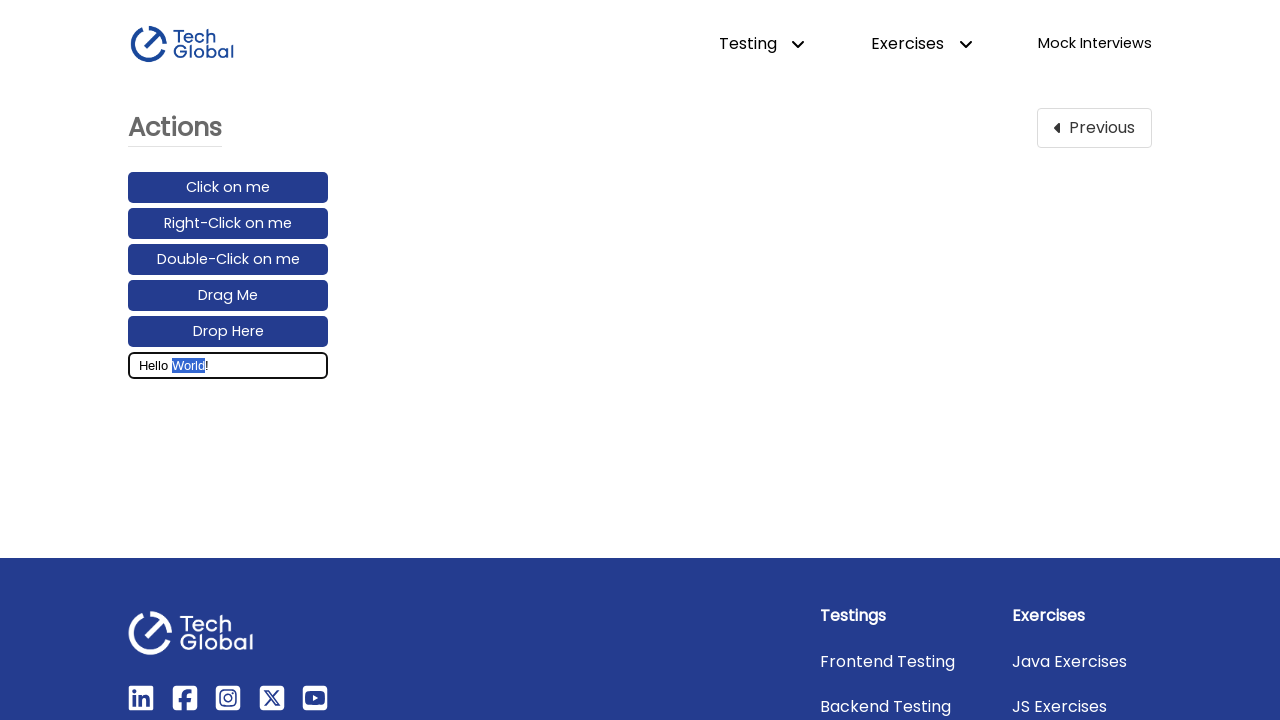

Released Shift key, 'World' text selected
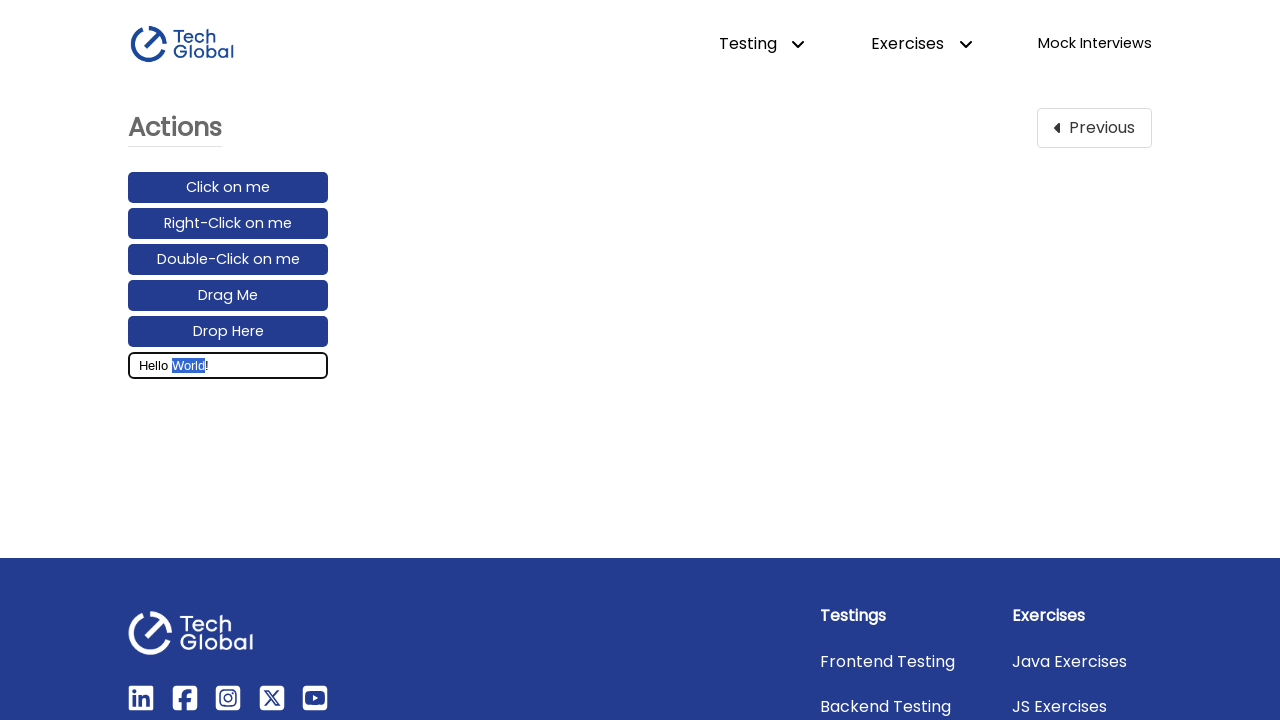

Pressed Backspace to delete selected 'World' text
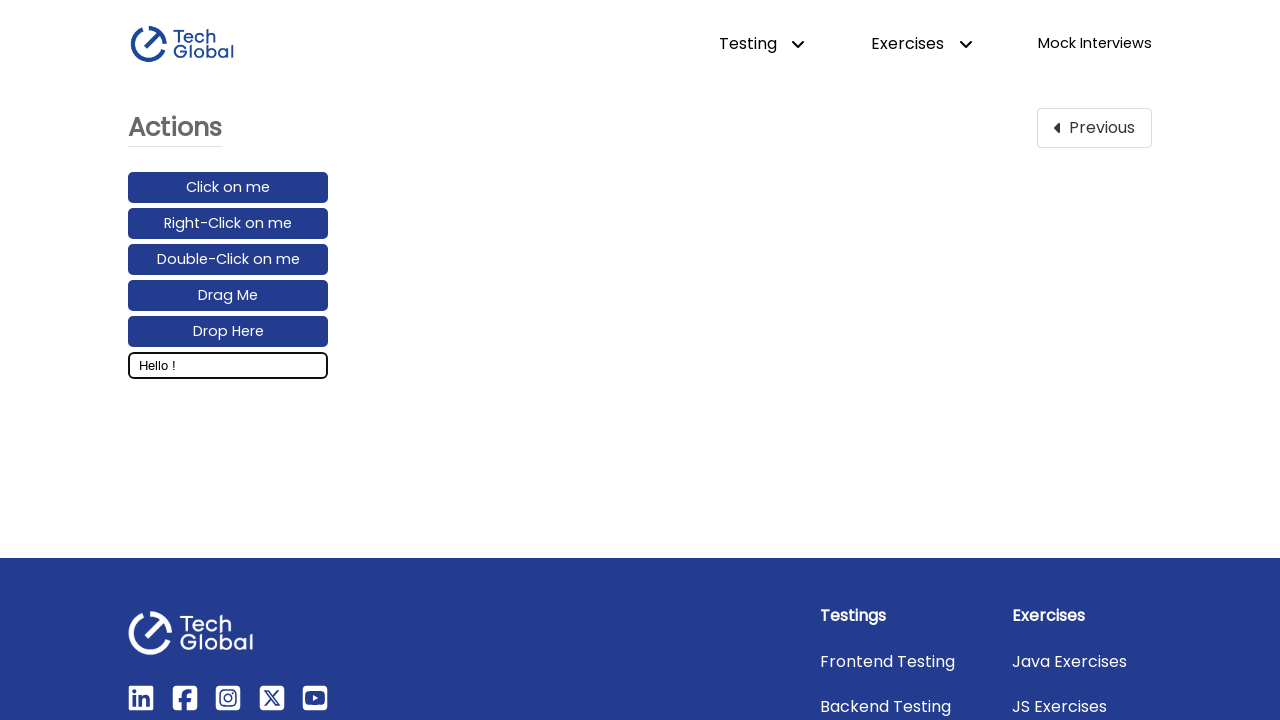

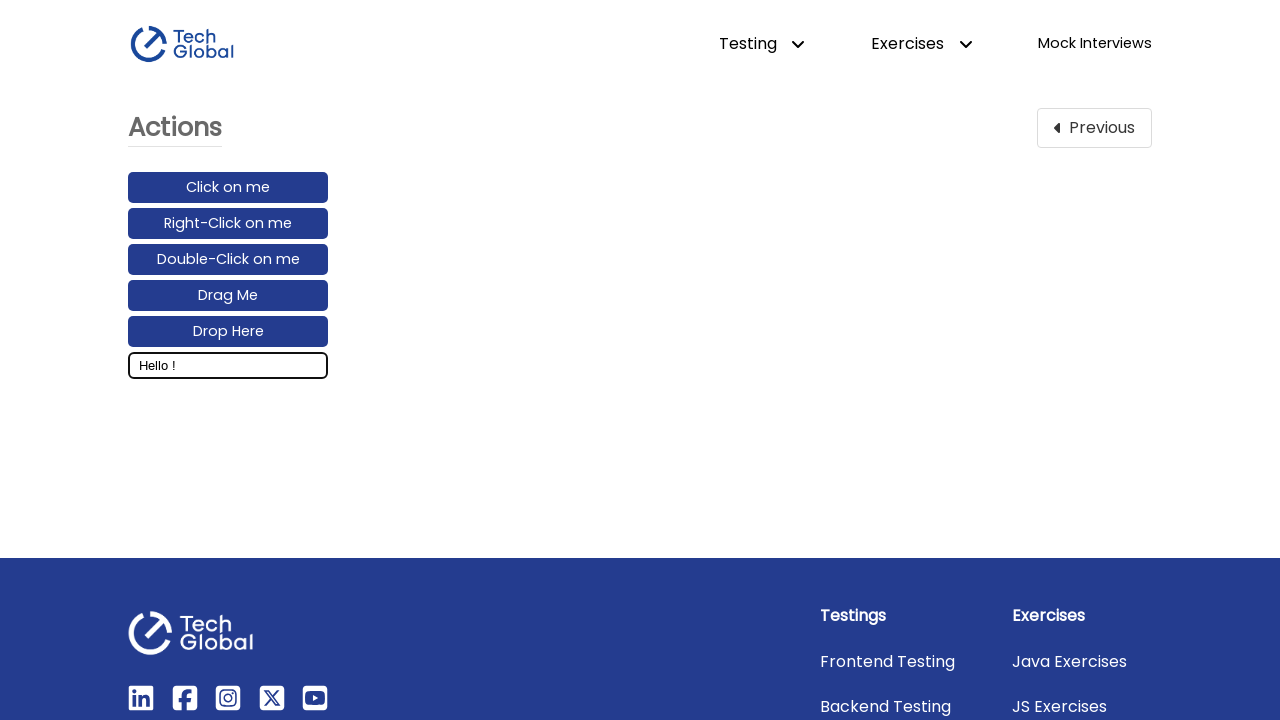